Tests adding a product (Cucumber) to the shopping cart on an e-commerce practice site by finding the product and clicking the Add to Cart button

Starting URL: https://rahulshettyacademy.com/seleniumPractise/#/

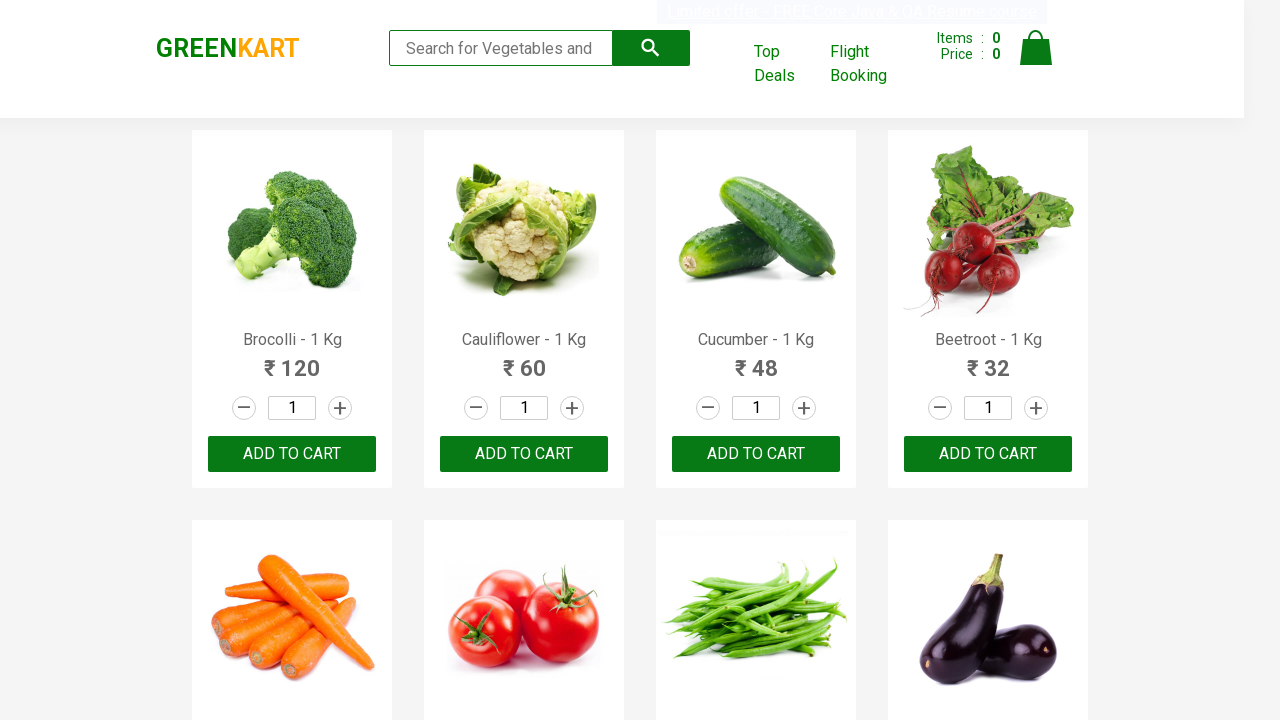

Waited for product names to load on e-commerce site
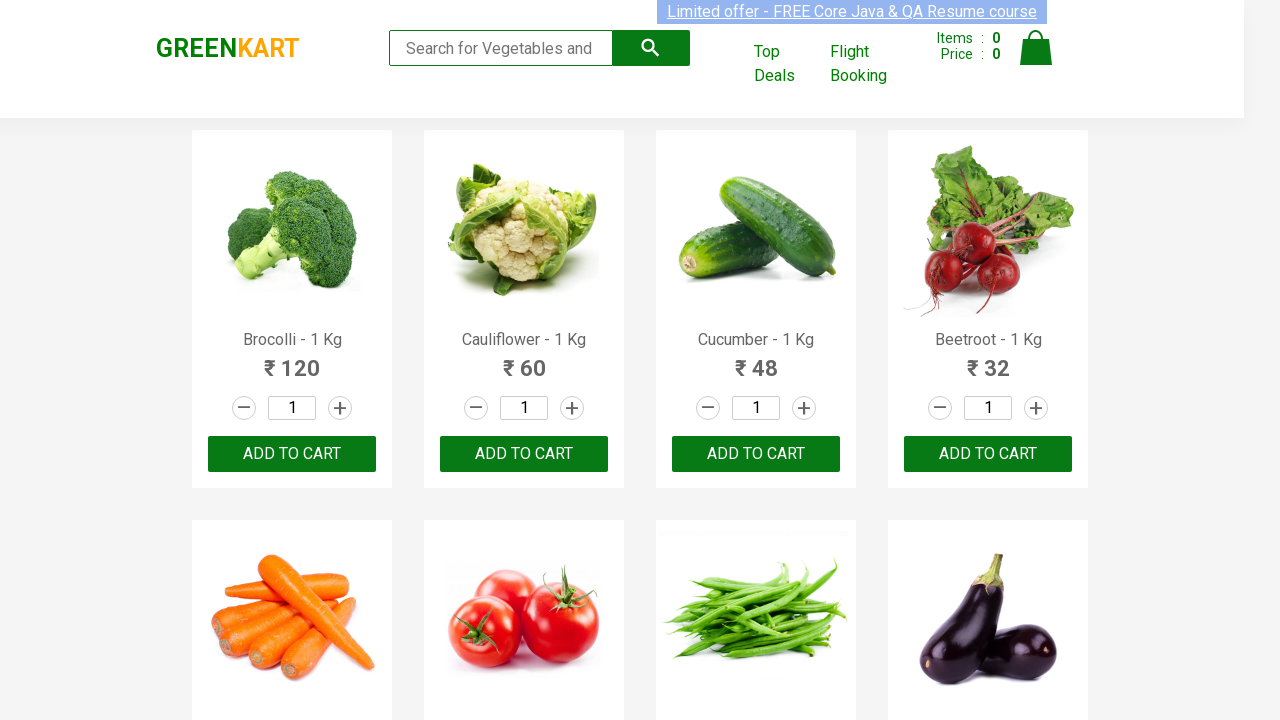

Retrieved all product name elements from the page
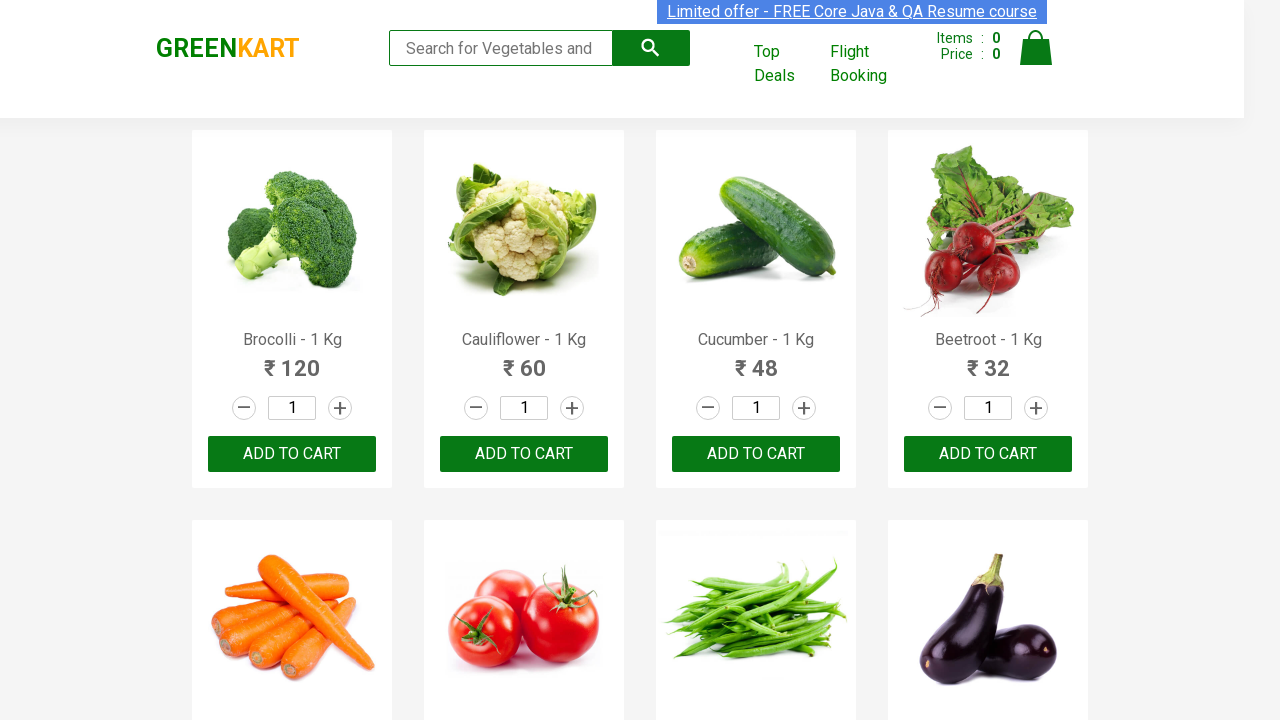

Read product name: Brocolli - 1 Kg
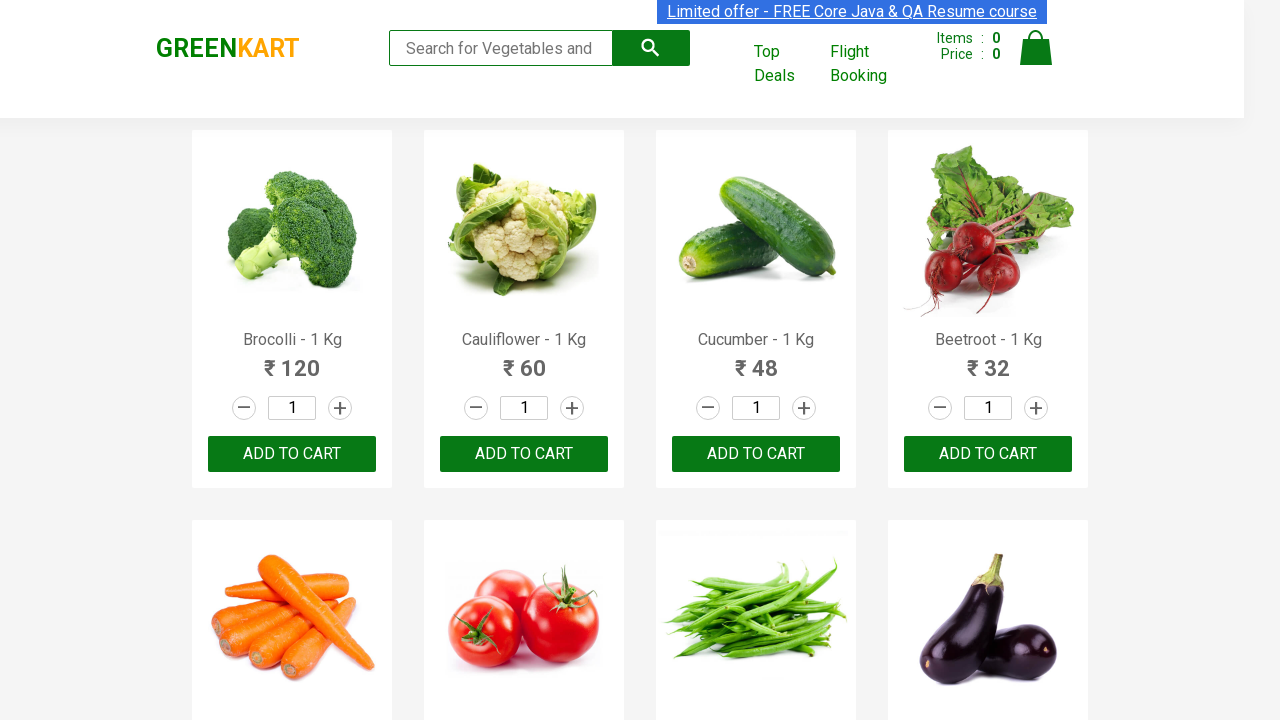

Read product name: Cauliflower - 1 Kg
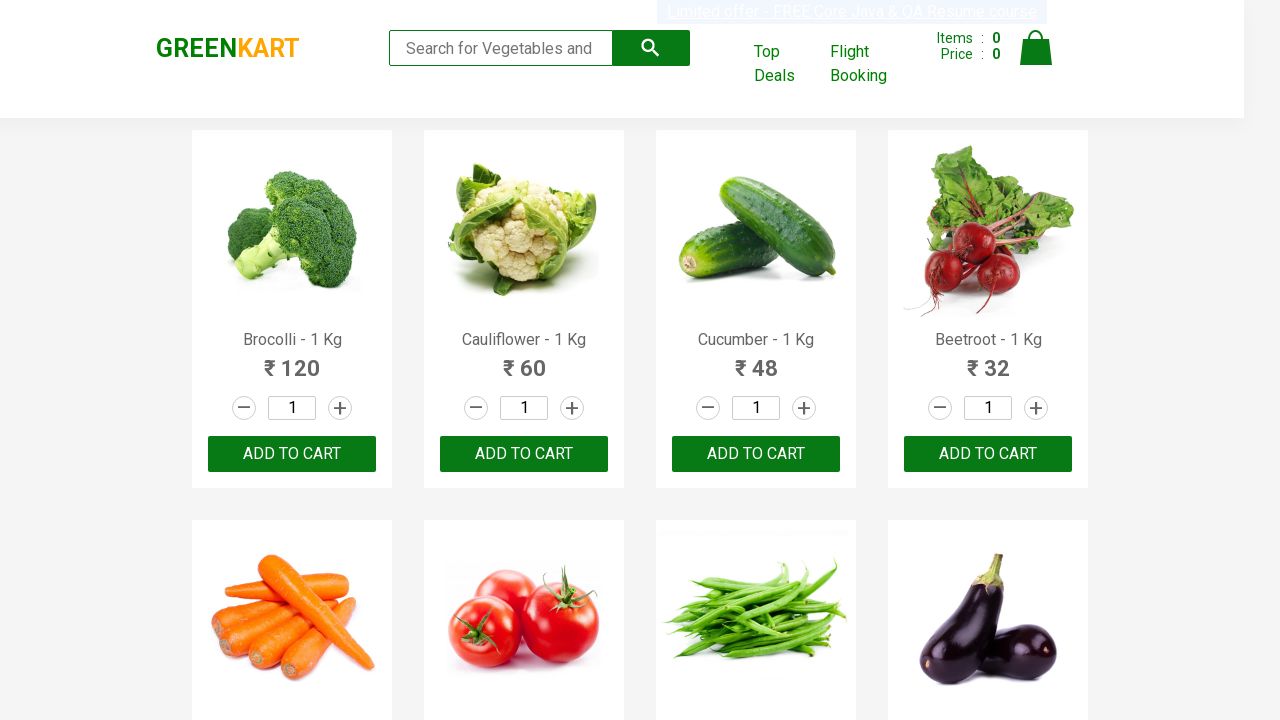

Read product name: Cucumber - 1 Kg
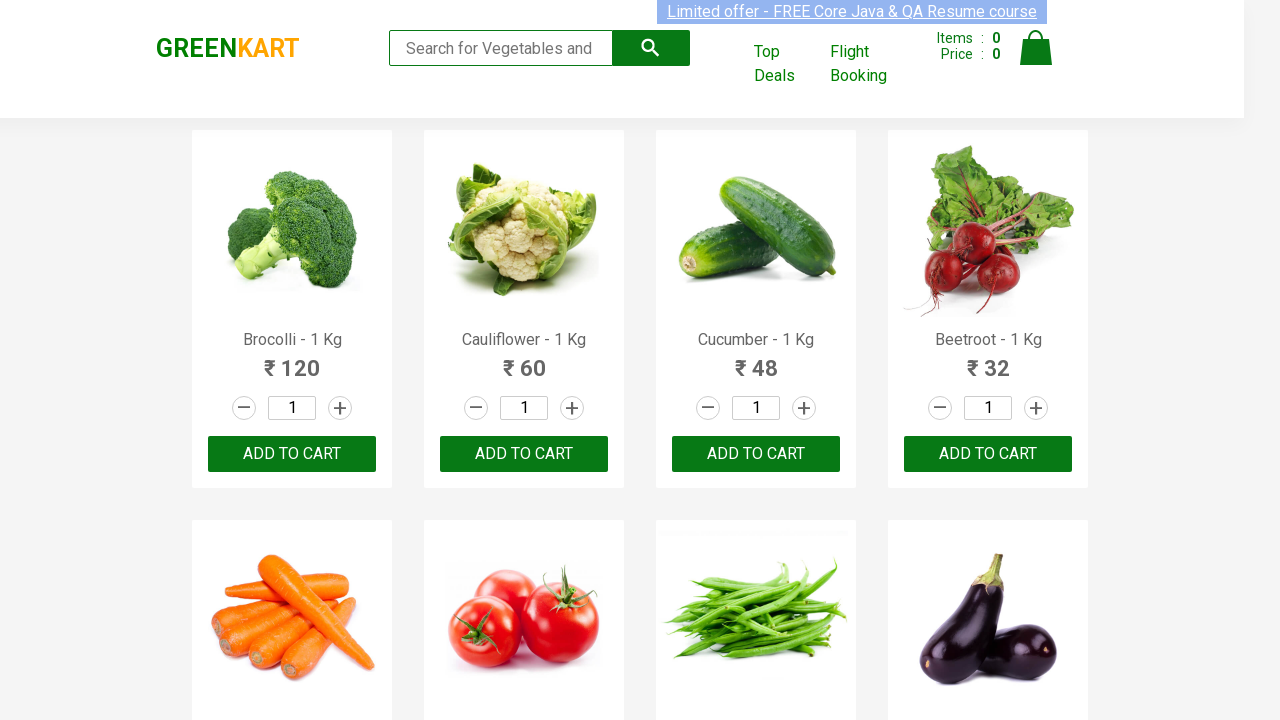

Found Cucumber product and clicked 'ADD TO CART' button at (756, 454) on .product >> internal:has-text="Cucumber"i >> button:has-text('ADD TO CART')
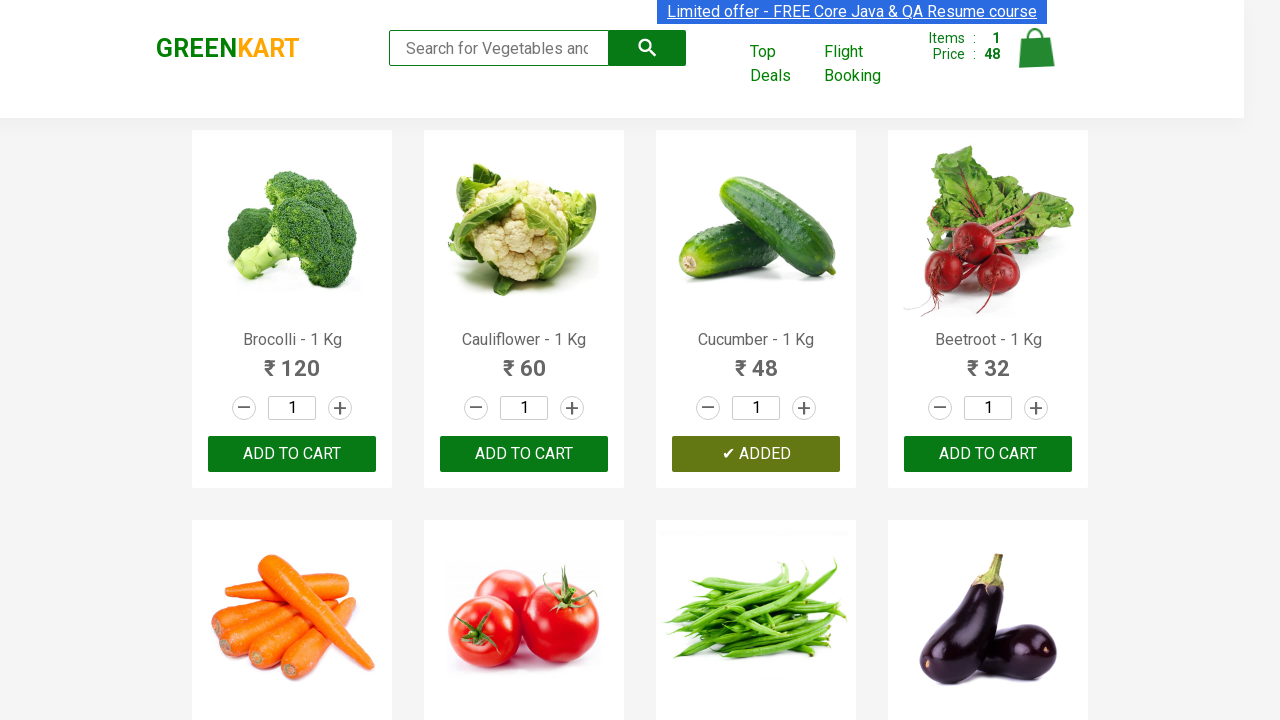

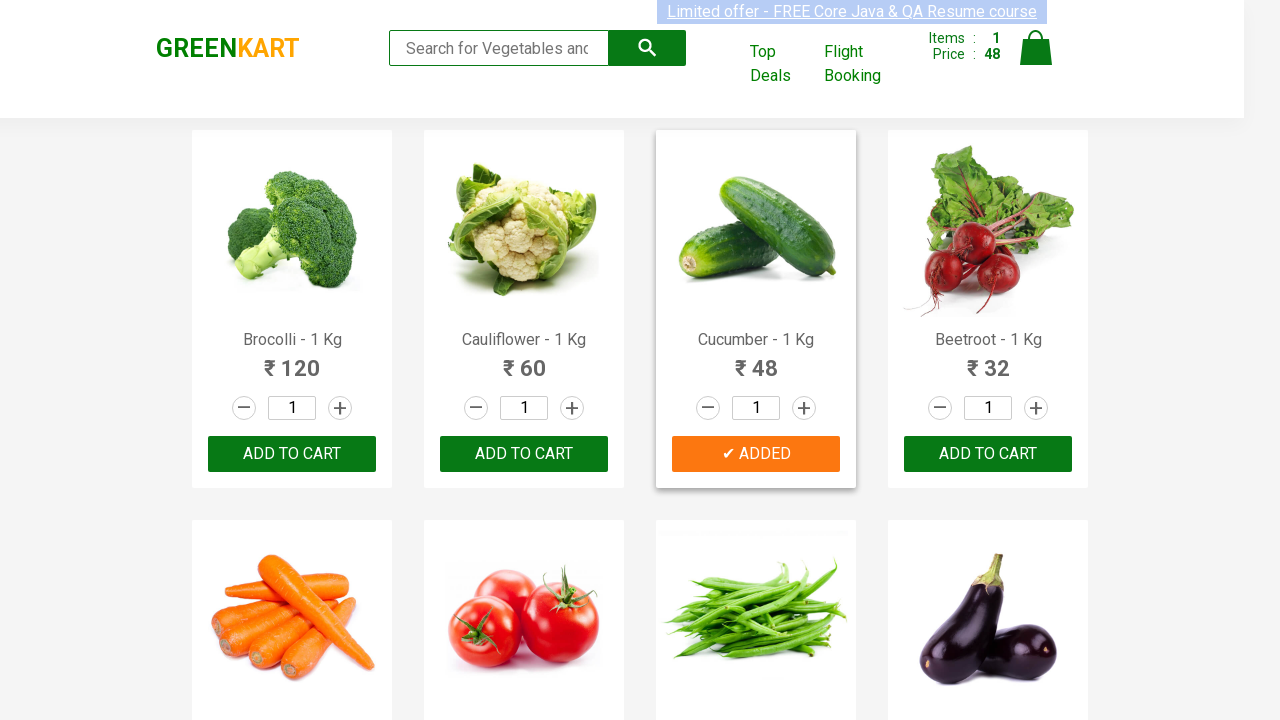